Solves a mathematical captcha by calculating a formula based on a value from the page, then fills the answer and submits the form with checkboxes

Starting URL: http://suninjuly.github.io/math.html

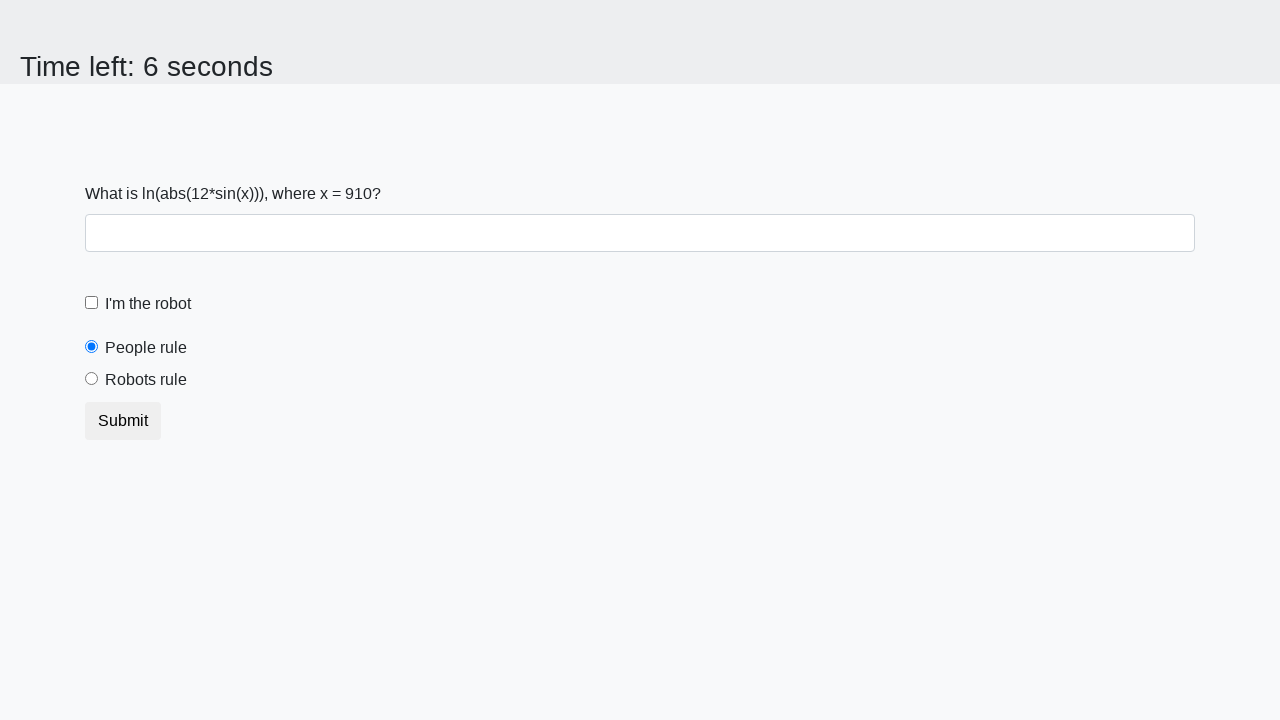

Located the x value element on the page
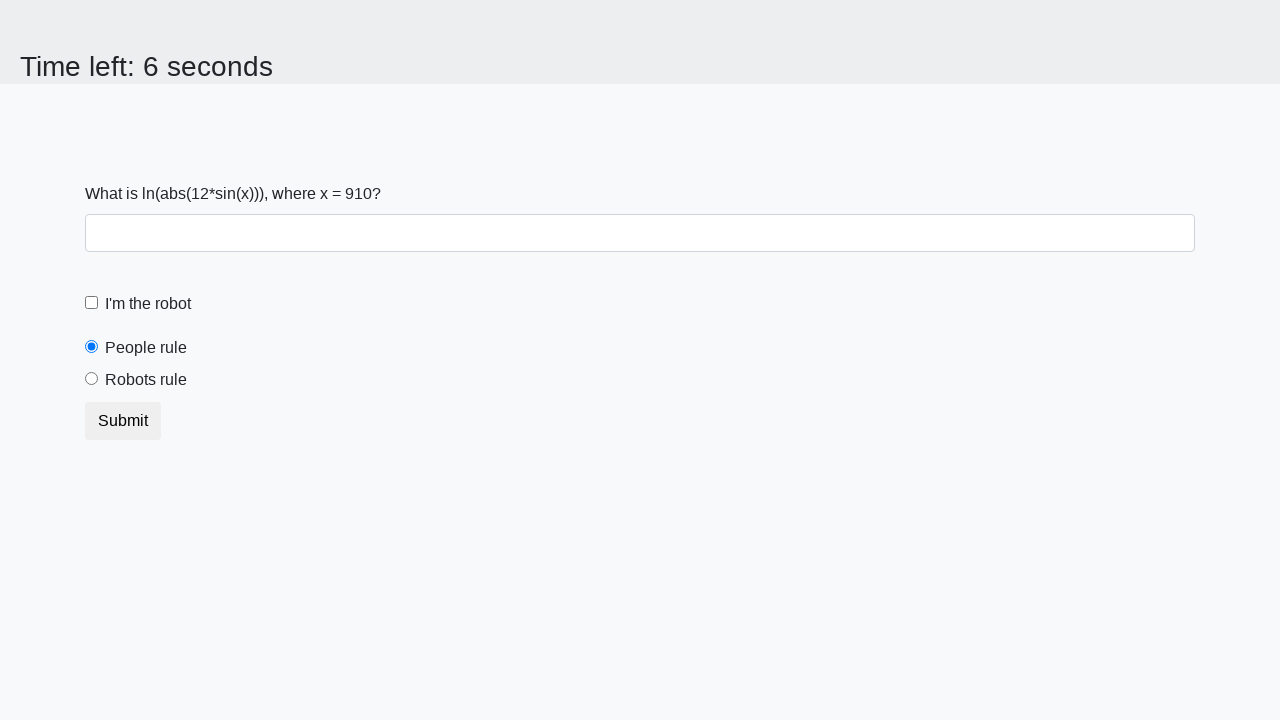

Extracted x value from the page
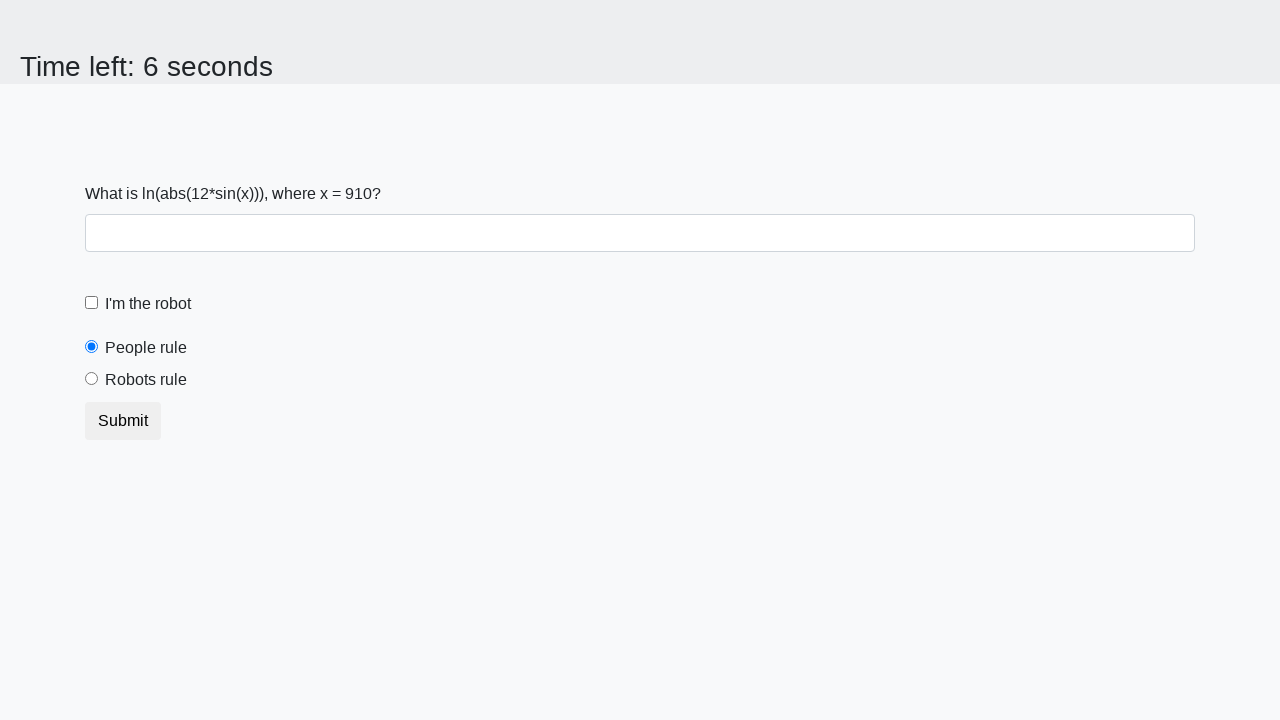

Calculated mathematical formula result: 2.349393779575096
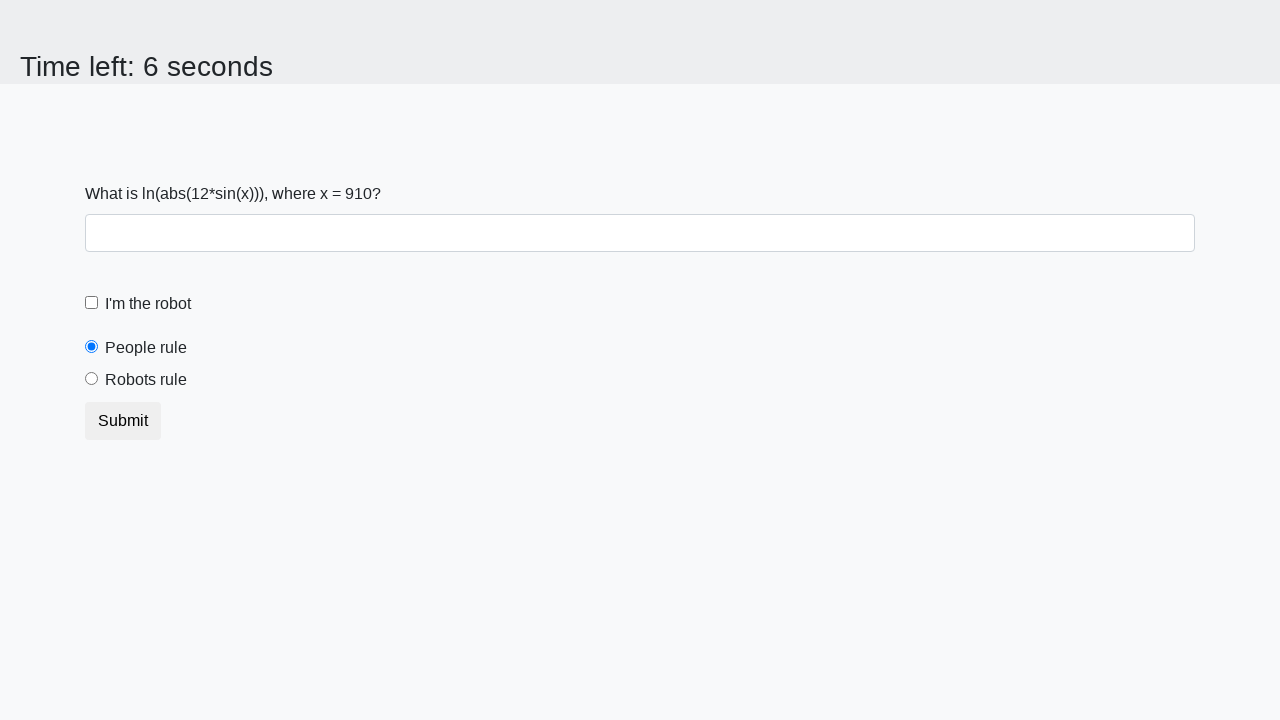

Filled in the calculated answer into the form on #answer.form-control
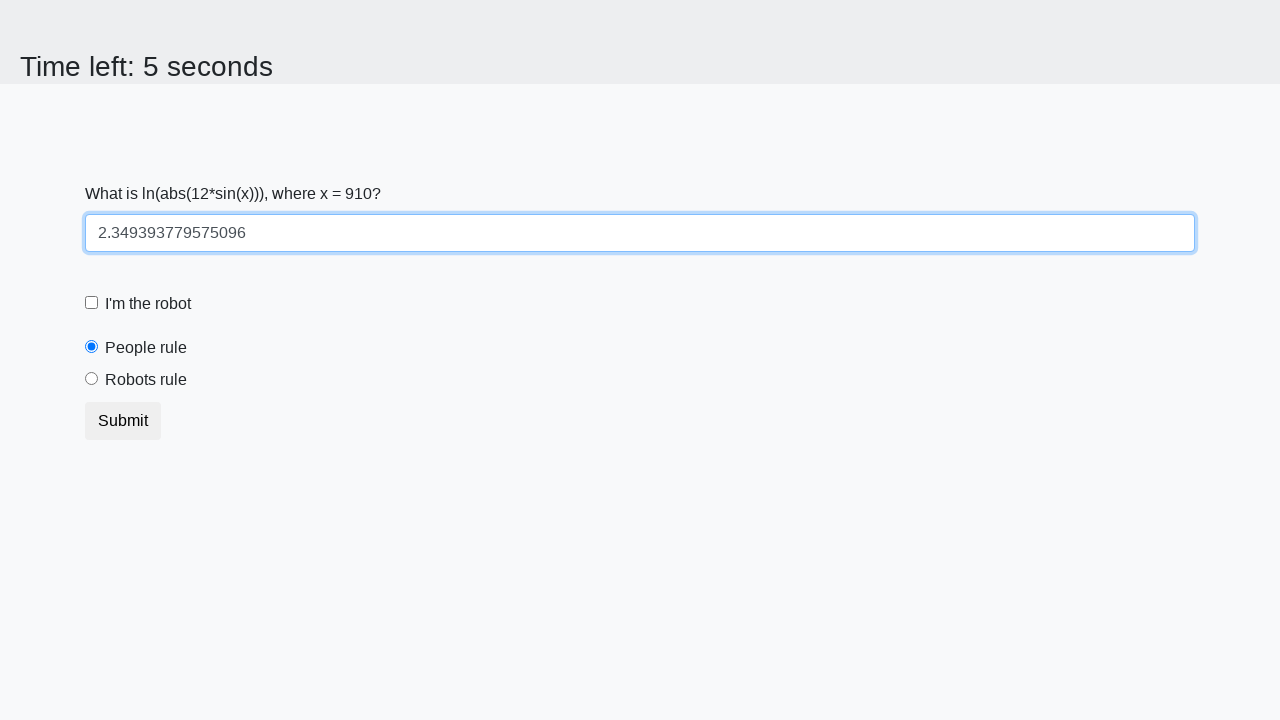

Clicked the robot checkbox at (92, 303) on #robotCheckbox.form-check-input
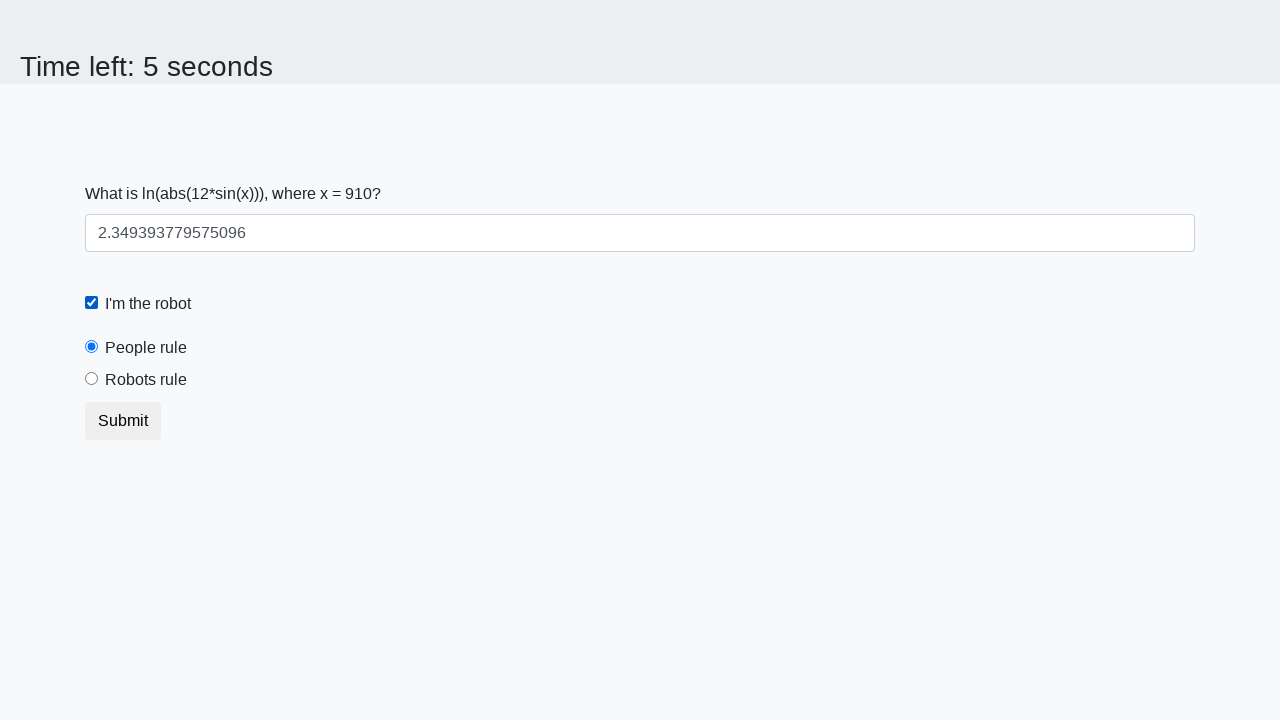

Clicked the robots rule radio button at (92, 379) on #robotsRule.form-check-input
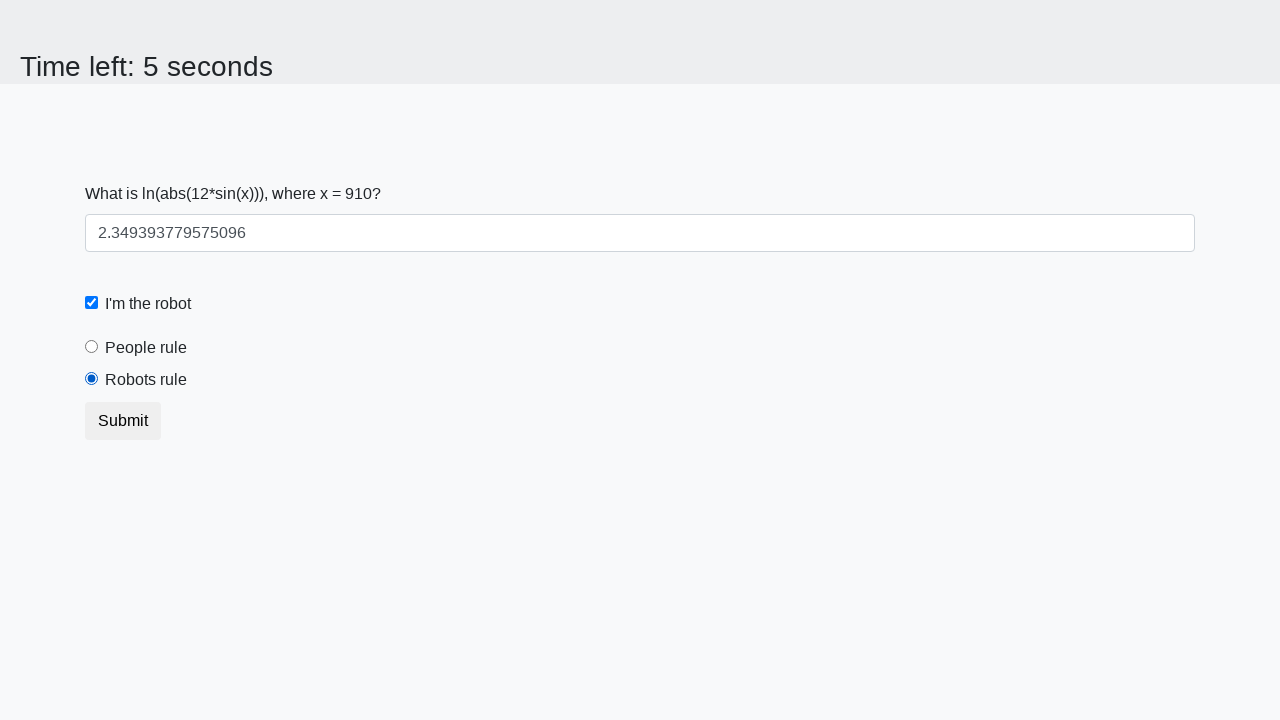

Submitted the form at (123, 421) on button.btn.btn-default
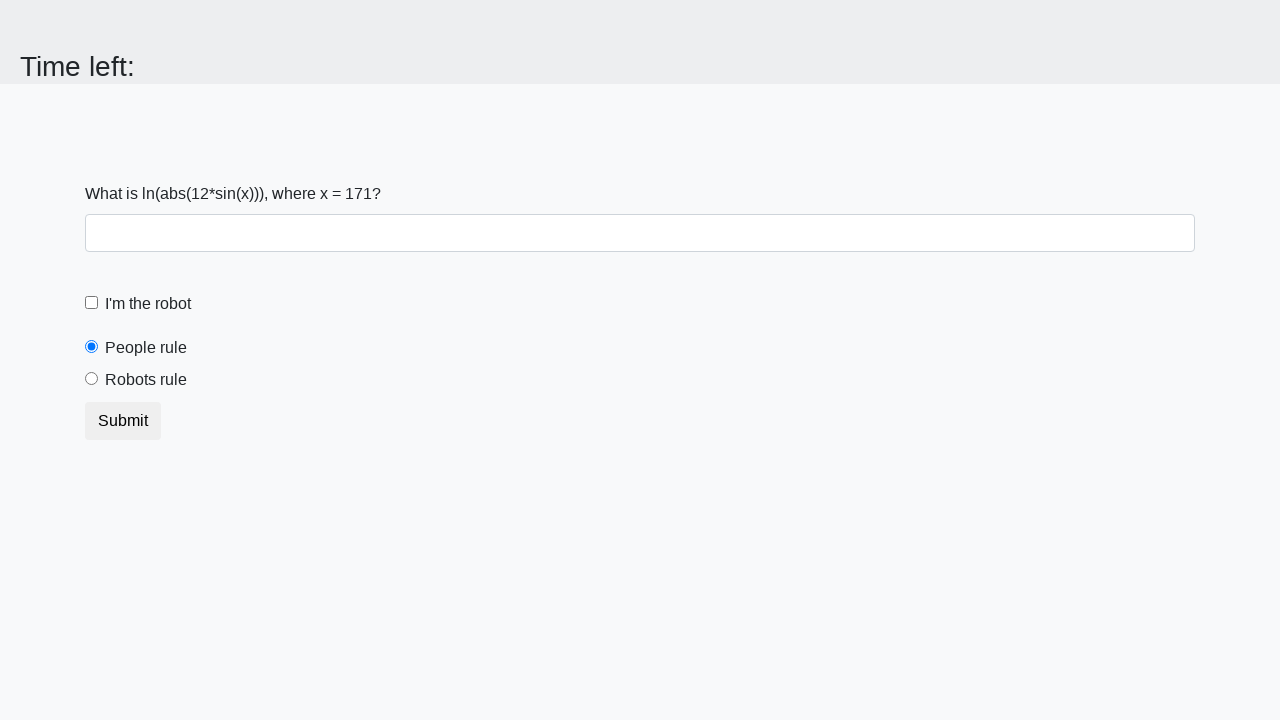

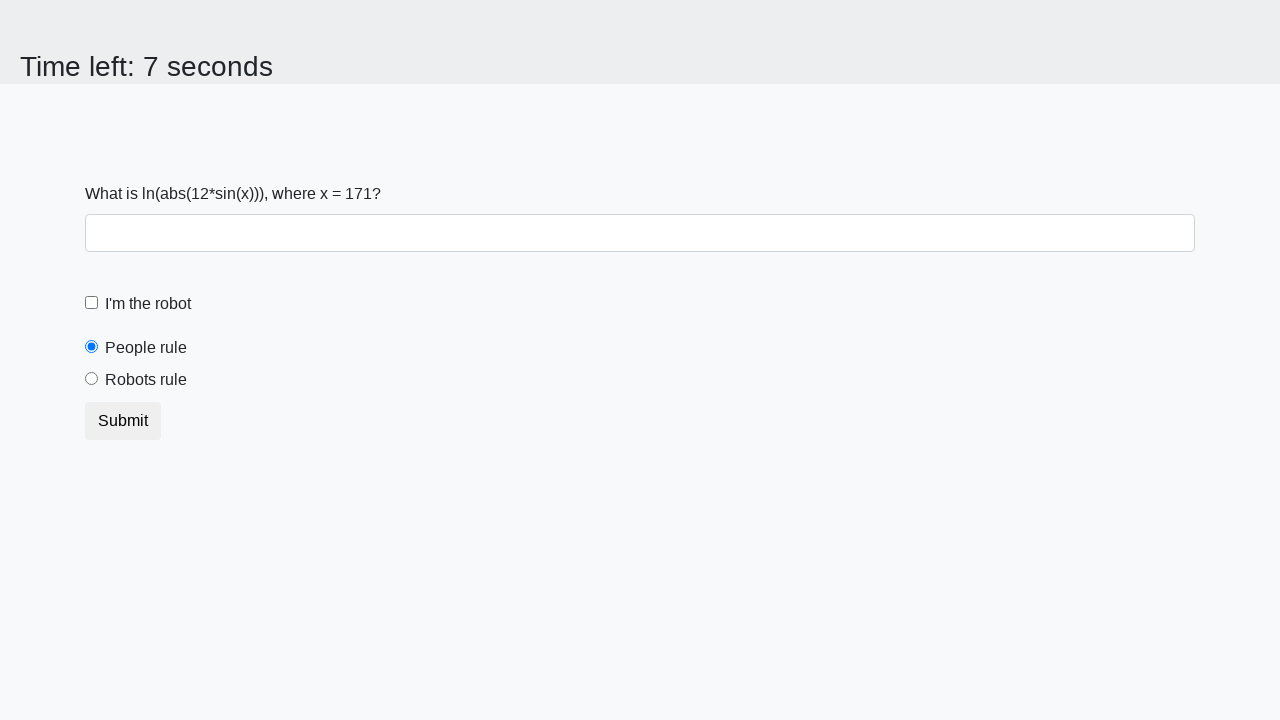